Navigates to Puma India men's section

Starting URL: https://in.puma.com/in/en/mens

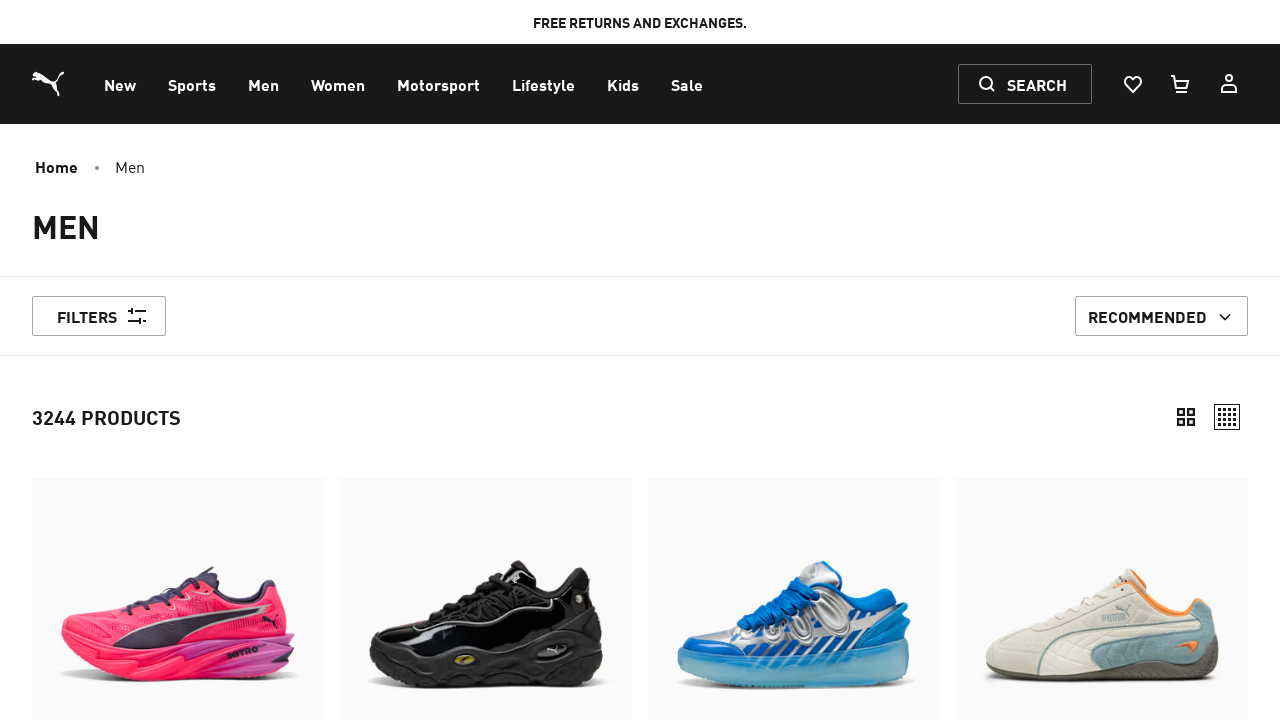

Navigated to Puma India men's section
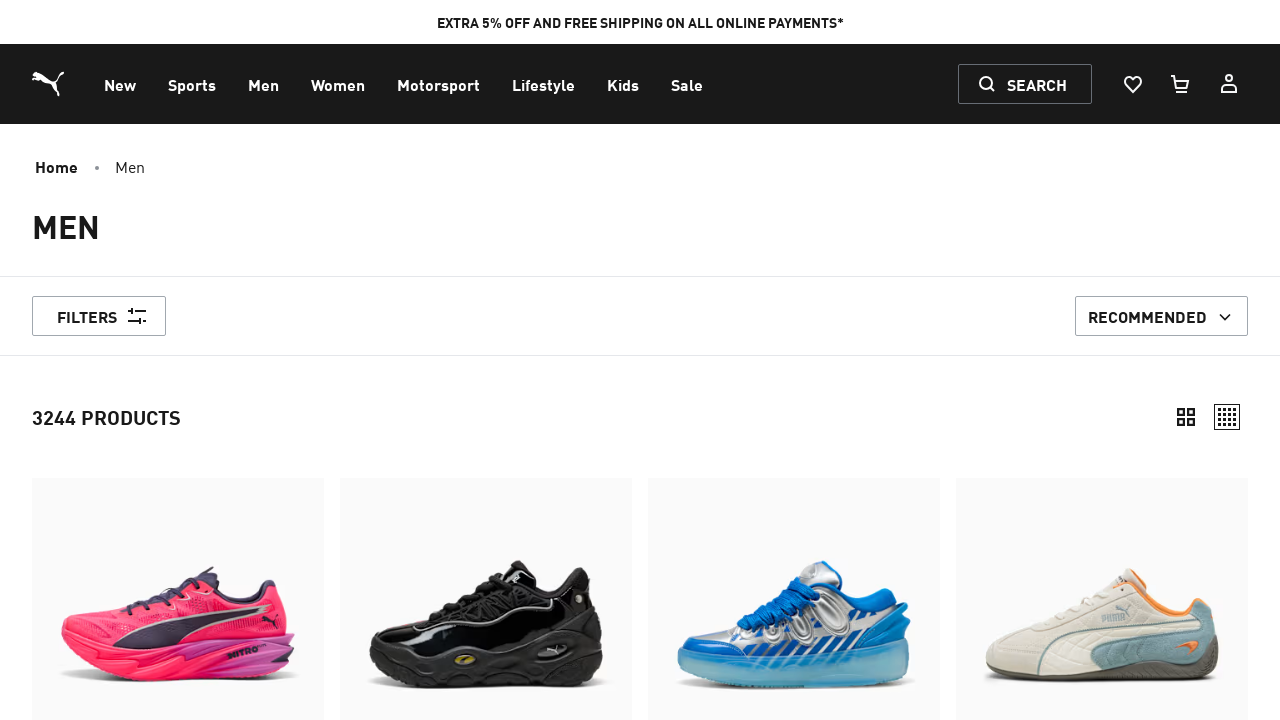

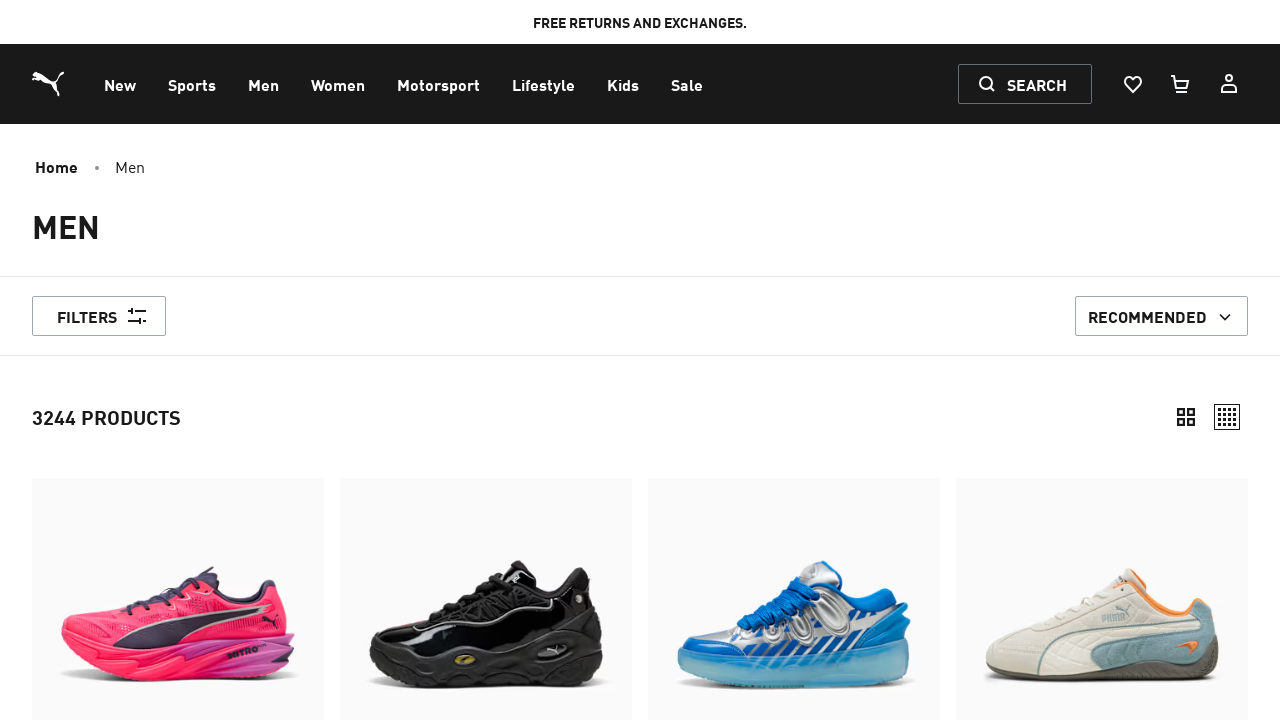